Tests right-click context menu functionality by performing a context click on a button element to trigger the context menu

Starting URL: https://swisnl.github.io/jQuery-contextMenu/demo.html

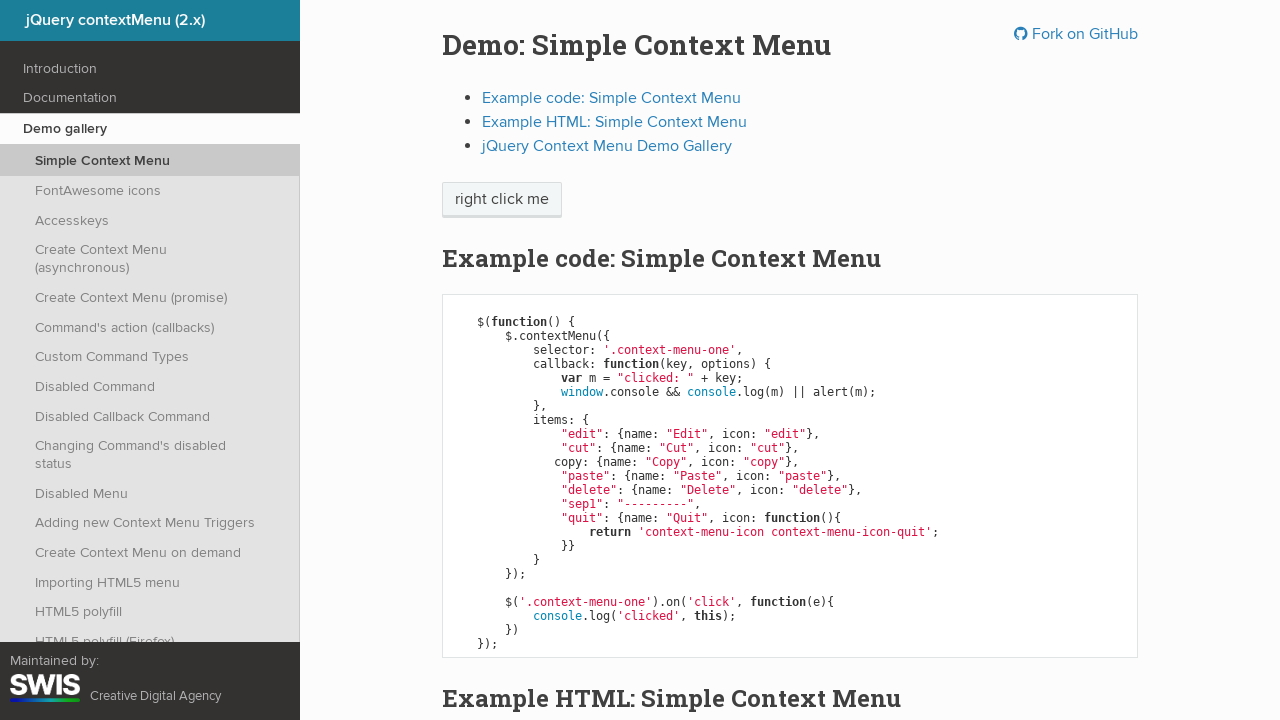

Right-clicked on context menu button to trigger context menu at (502, 200) on span.context-menu-one.btn.btn-neutral
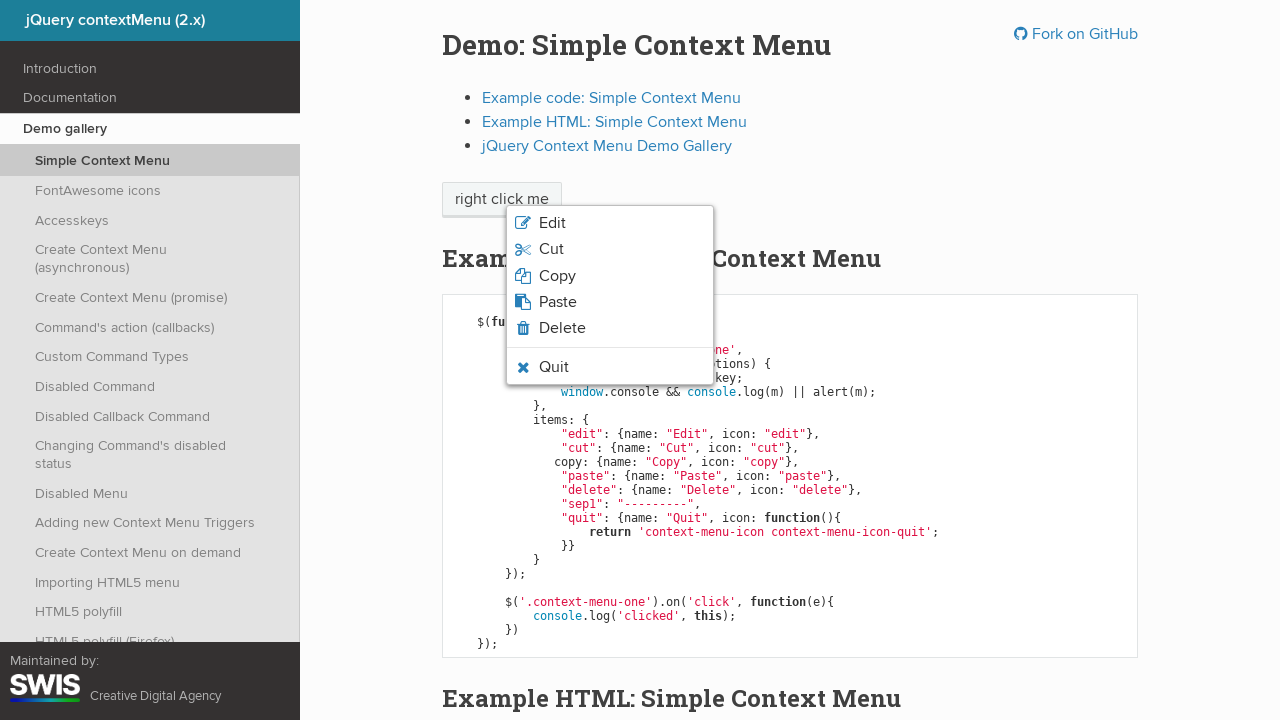

Context menu appeared
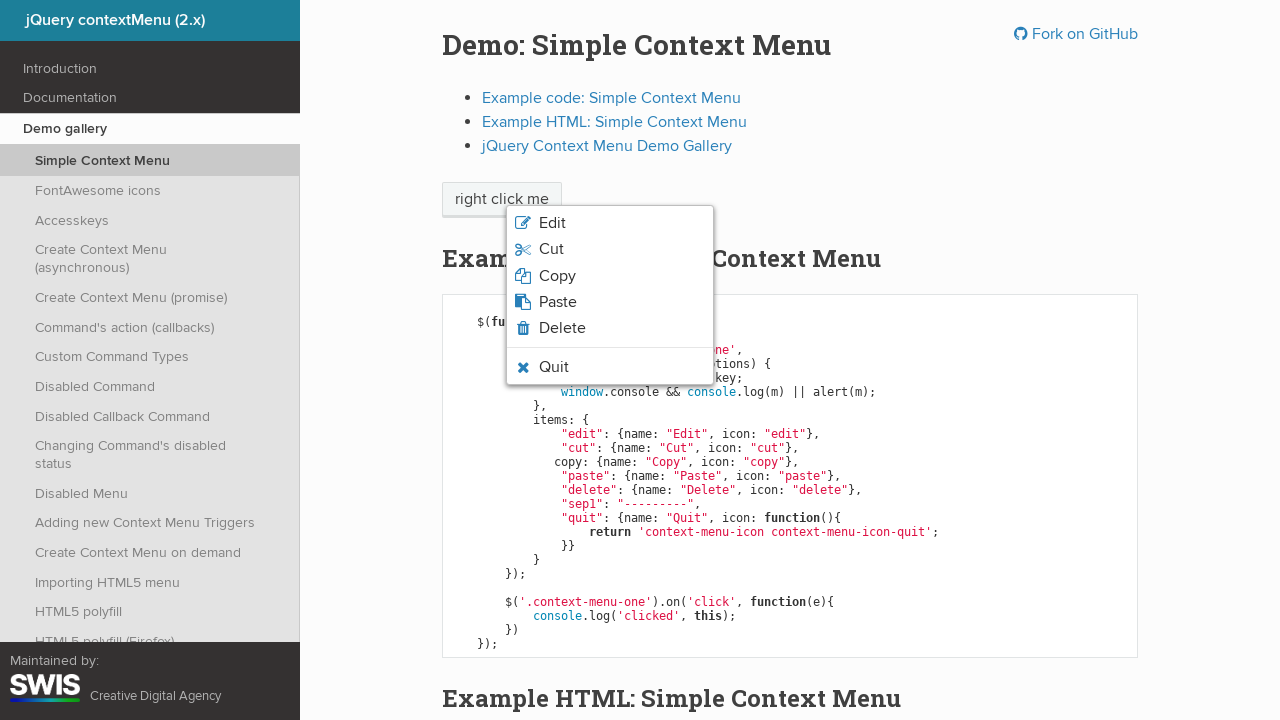

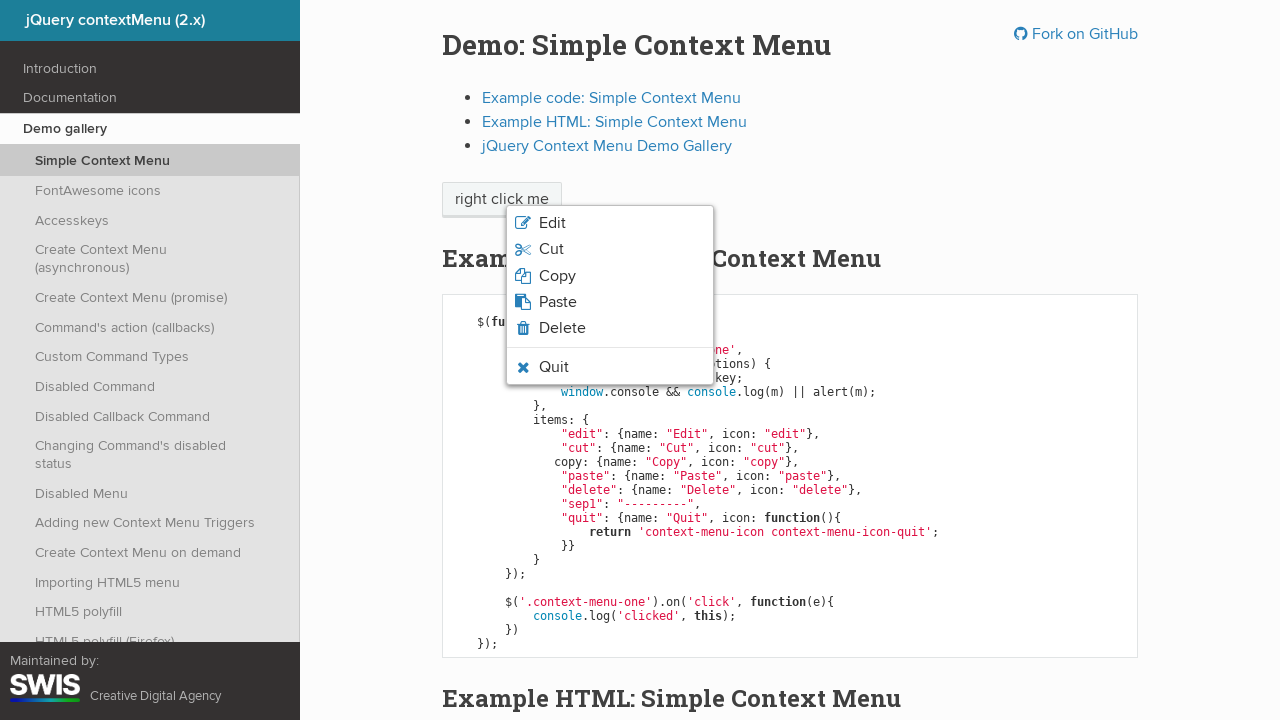